Navigates to Douban book tags page, collects all tag elements, then clicks on a specific novel tag link

Starting URL: https://book.douban.com/tag/

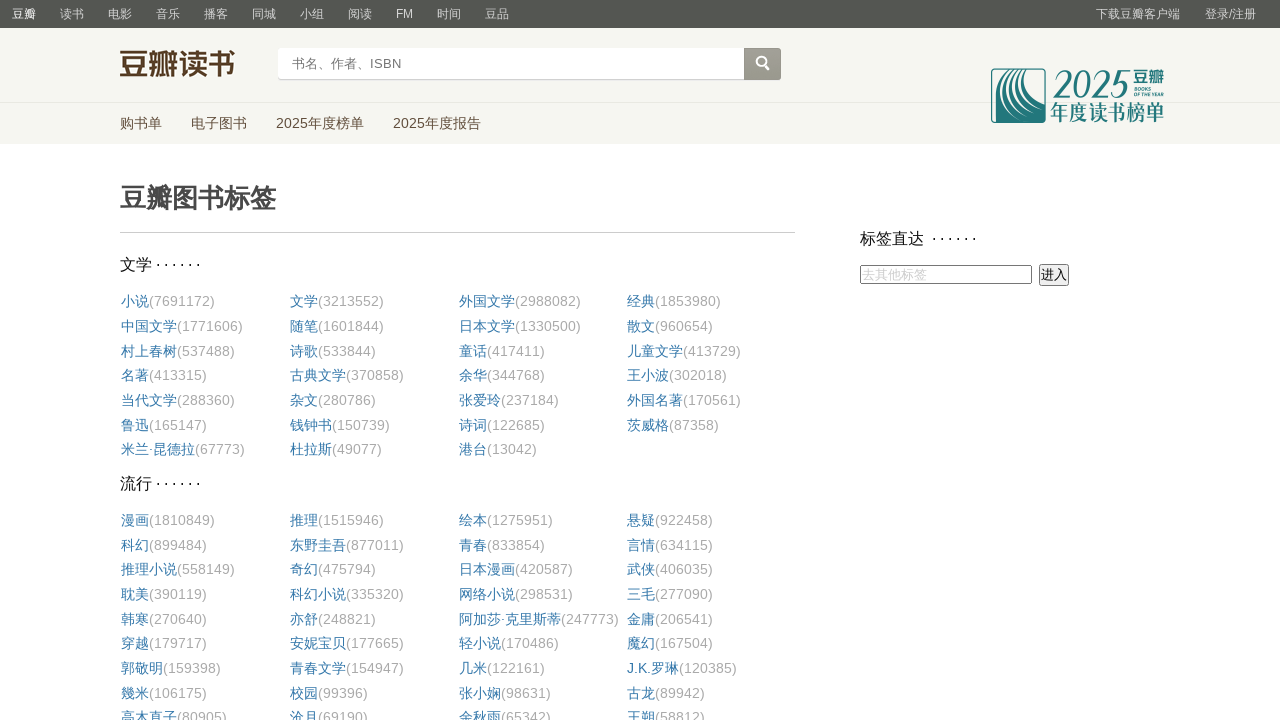

Waited for tag content to load on Douban book tags page
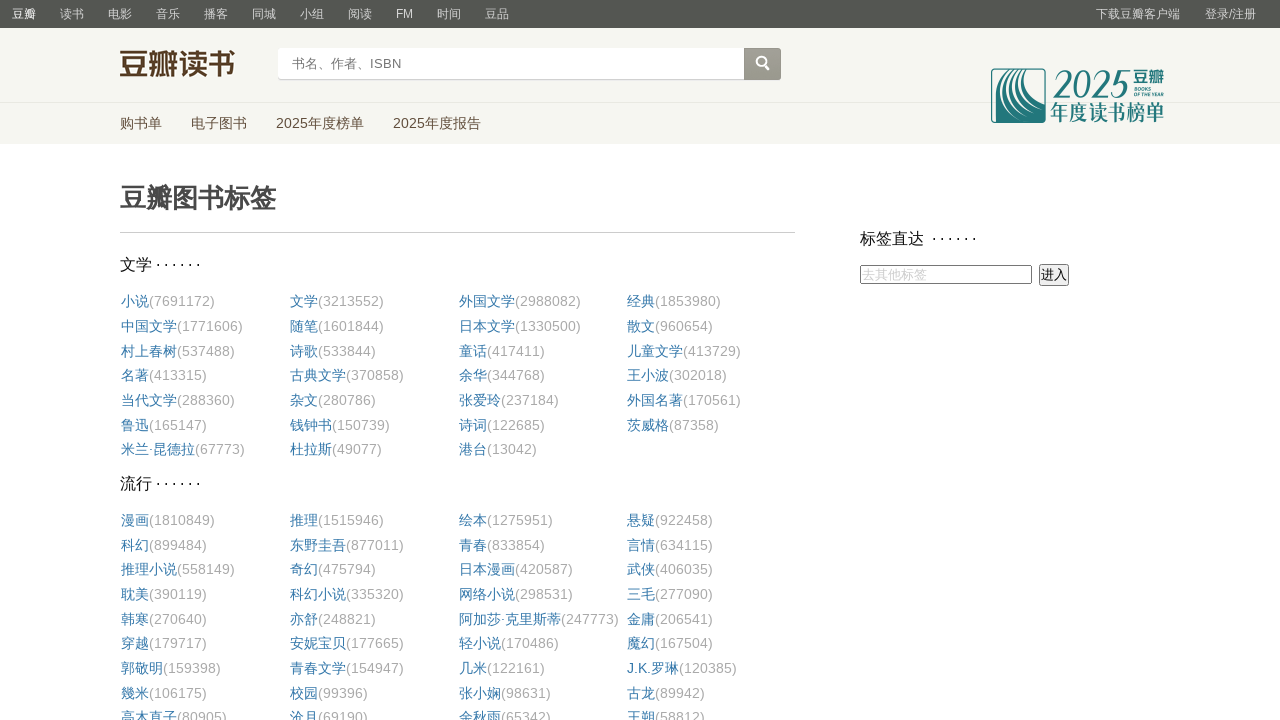

Retrieved all tag container div elements
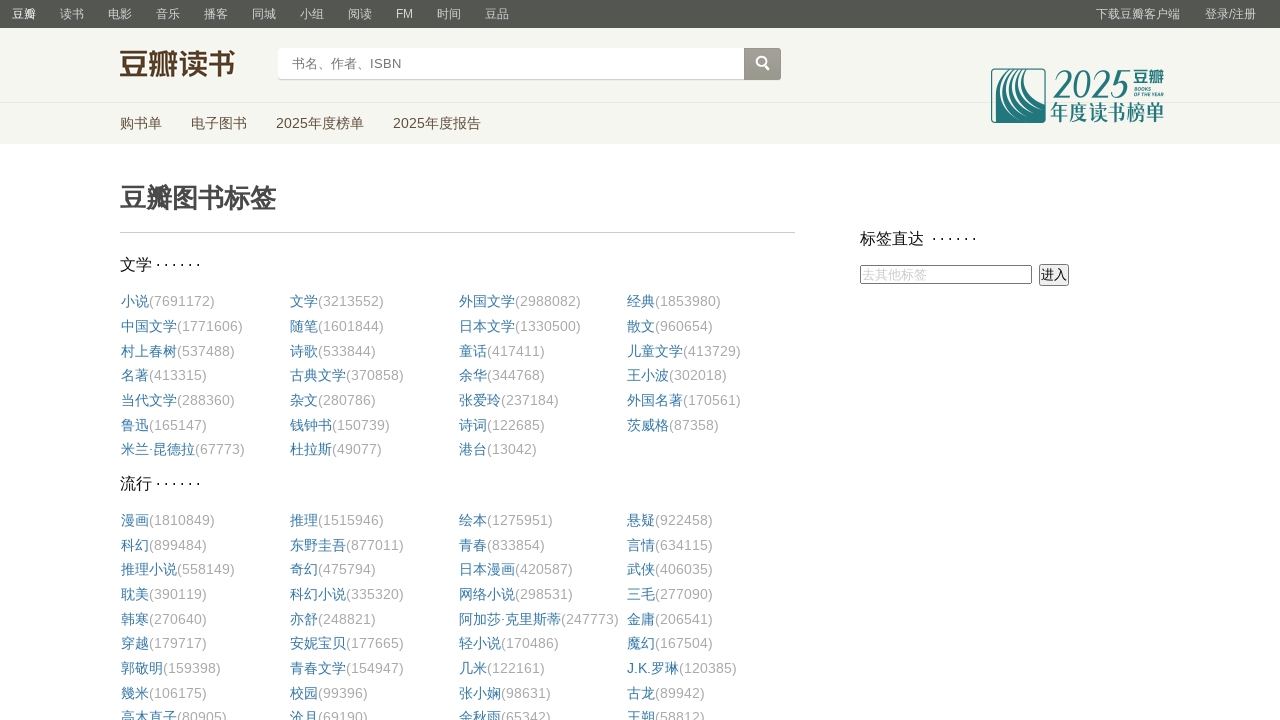

Collected 151 unique book tags
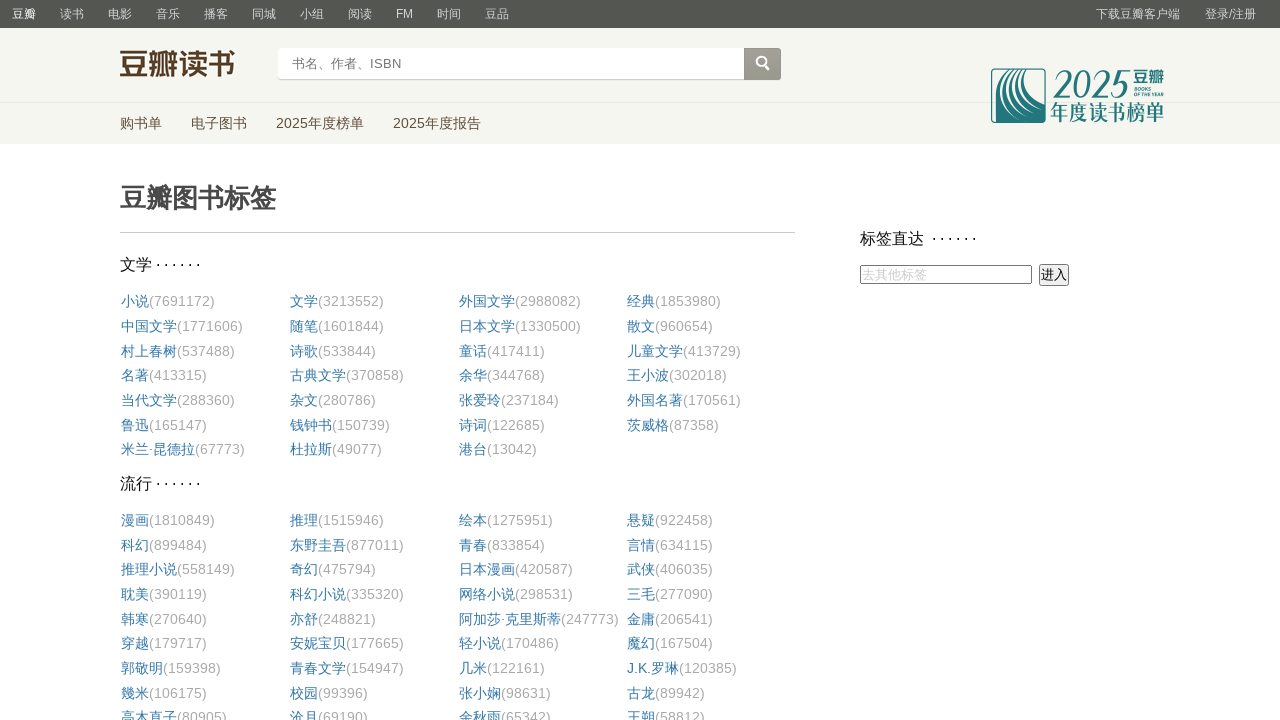

Clicked on the novel tag link at (135, 301) on #content > div > div.article > div:nth-child(2) > div:nth-child(1) > table > tbo
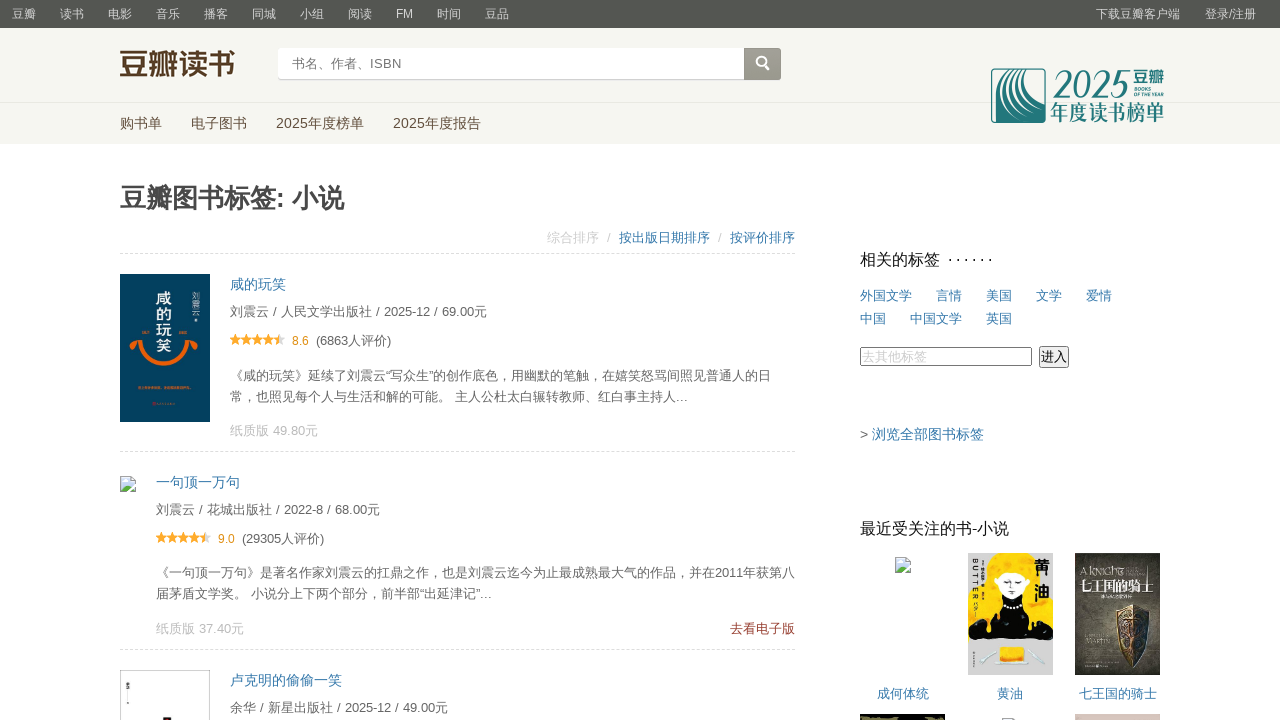

Retrieved new page title after clicking novel tag: '豆瓣图书标签: 小说'
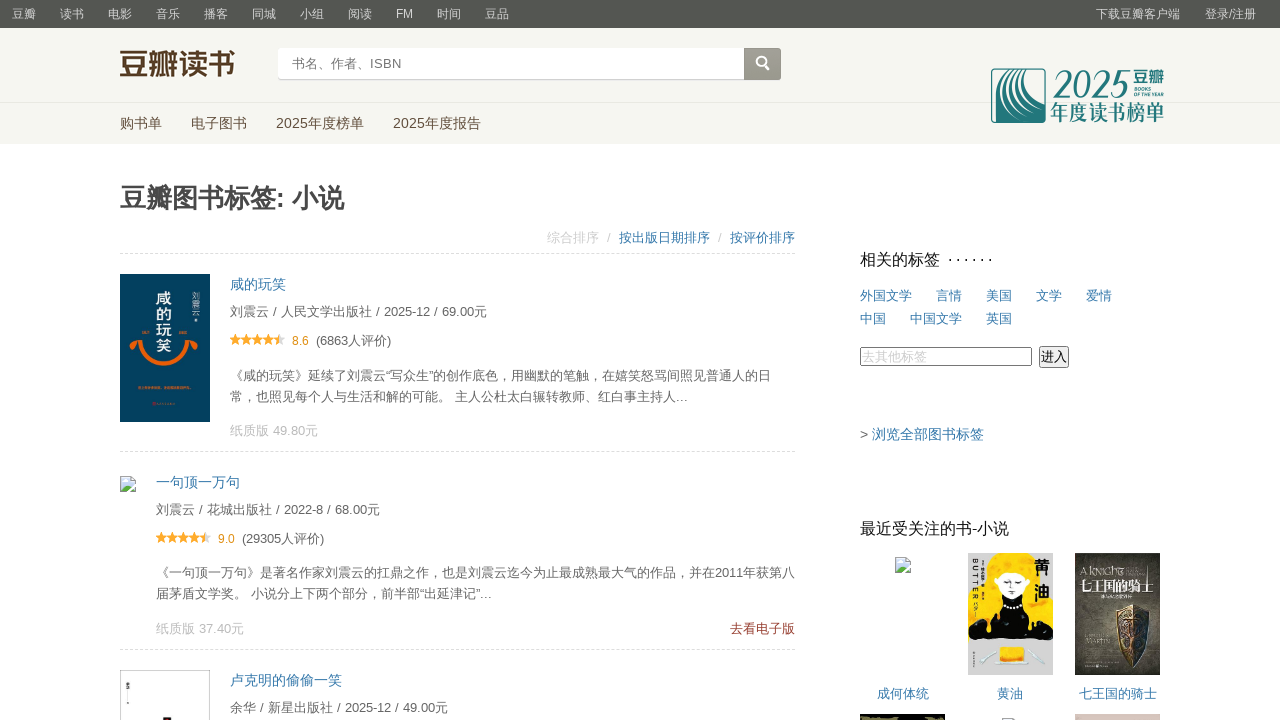

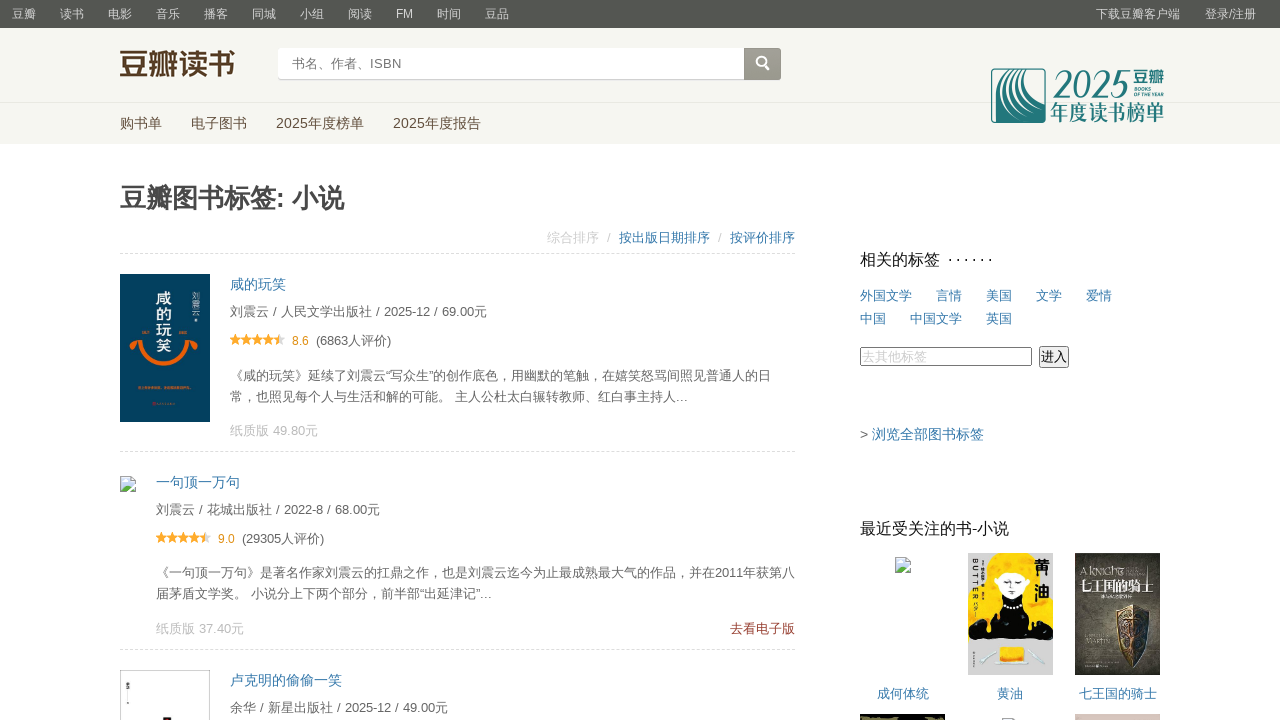